Navigates to a YouTube playlist page and verifies that playlist video items are loaded and displayed

Starting URL: https://www.youtube.com/playlist?list=PLA1PbPOIrviLBEQpomRD3J9L6UgCS1eWl

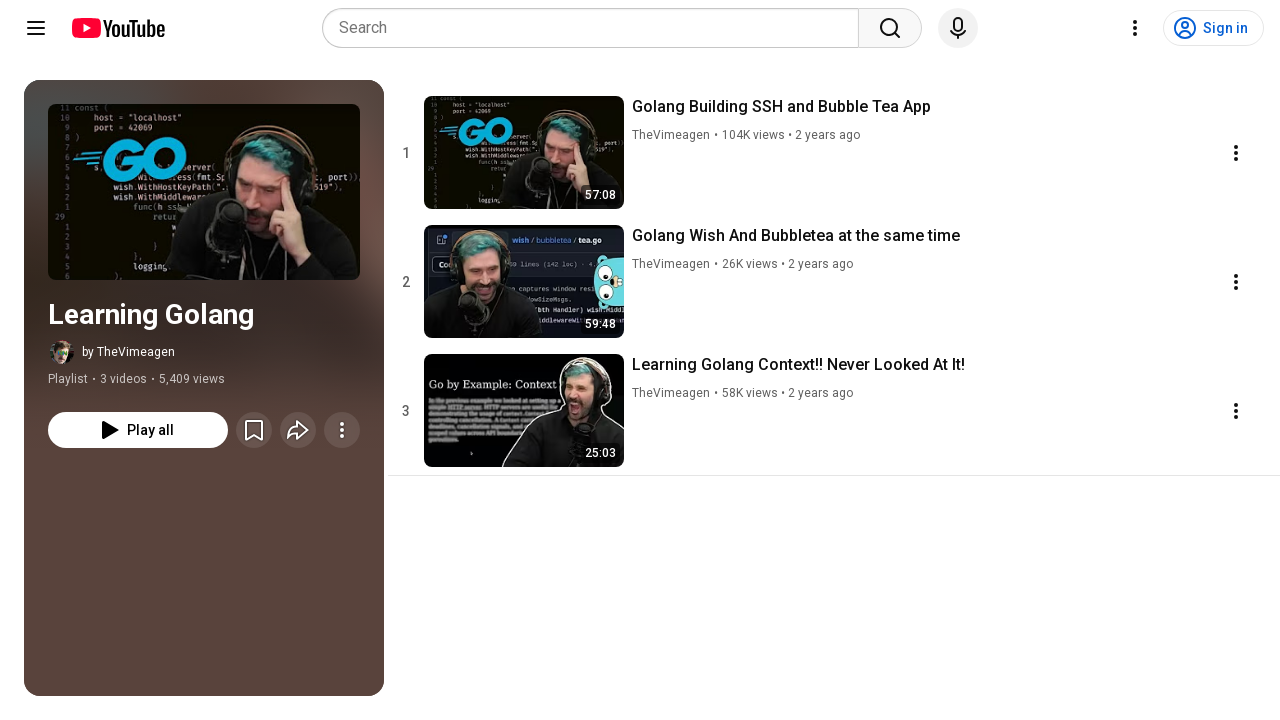

Navigated to YouTube playlist page
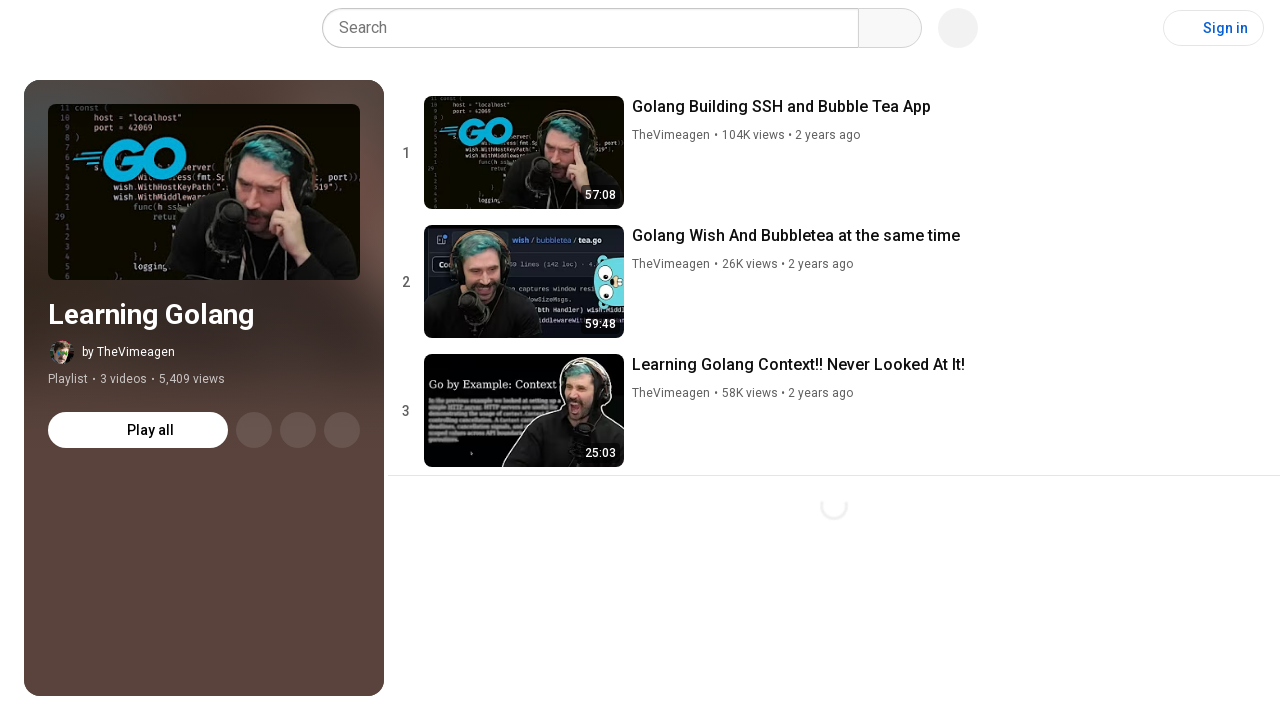

Playlist video renderer elements loaded
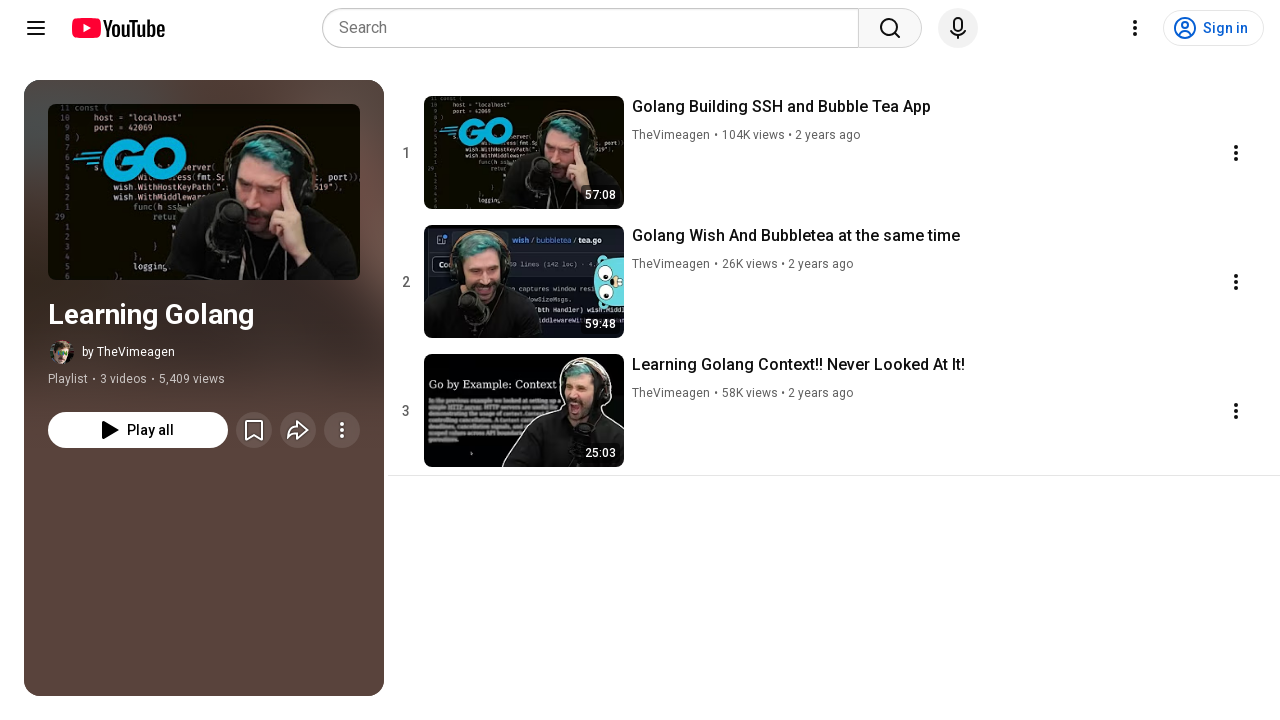

Verified that playlist video items are displayed with content and containers visible
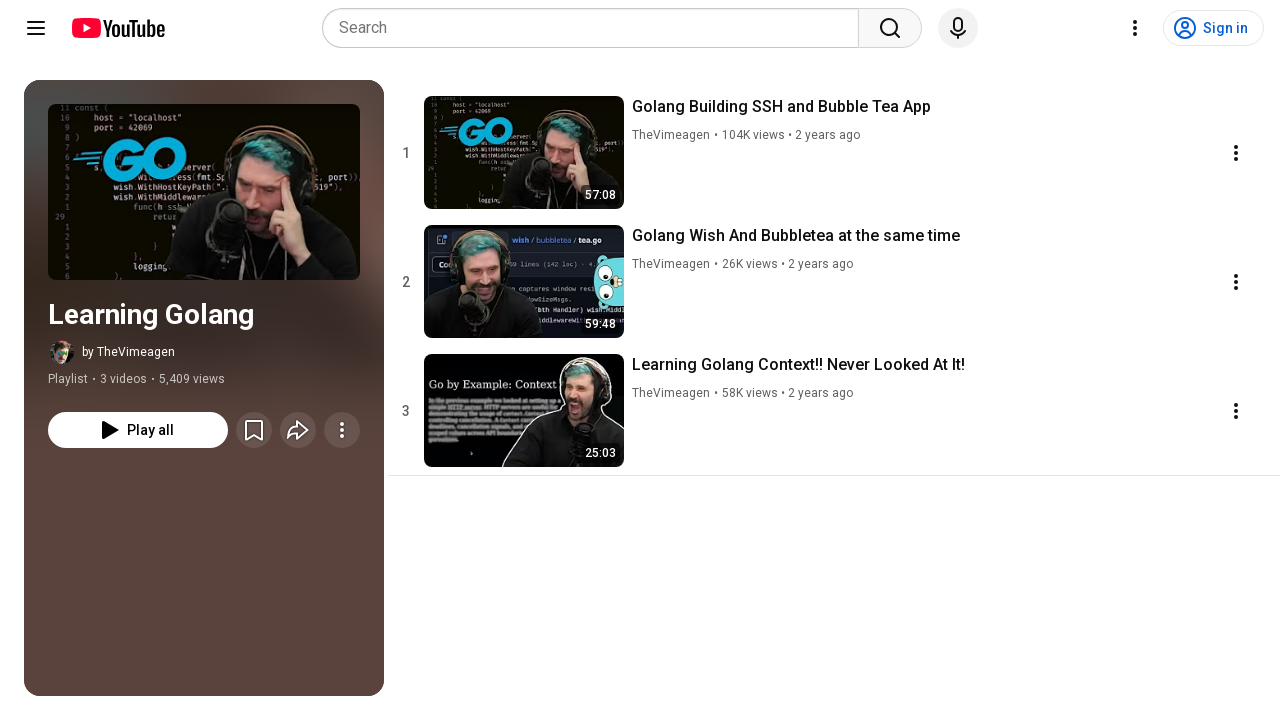

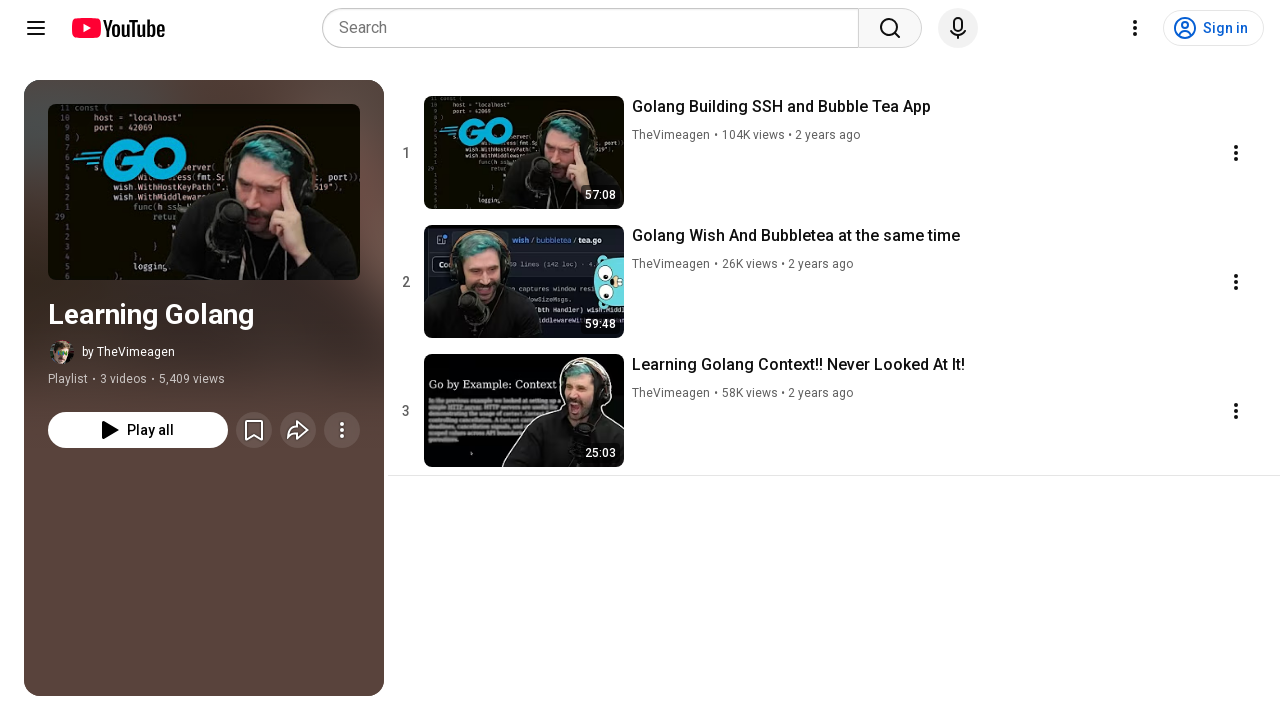